Tests navigation to Shop page by clicking Shop link and verifying URL

Starting URL: https://webshop-agil-testautomatiserare.netlify.app

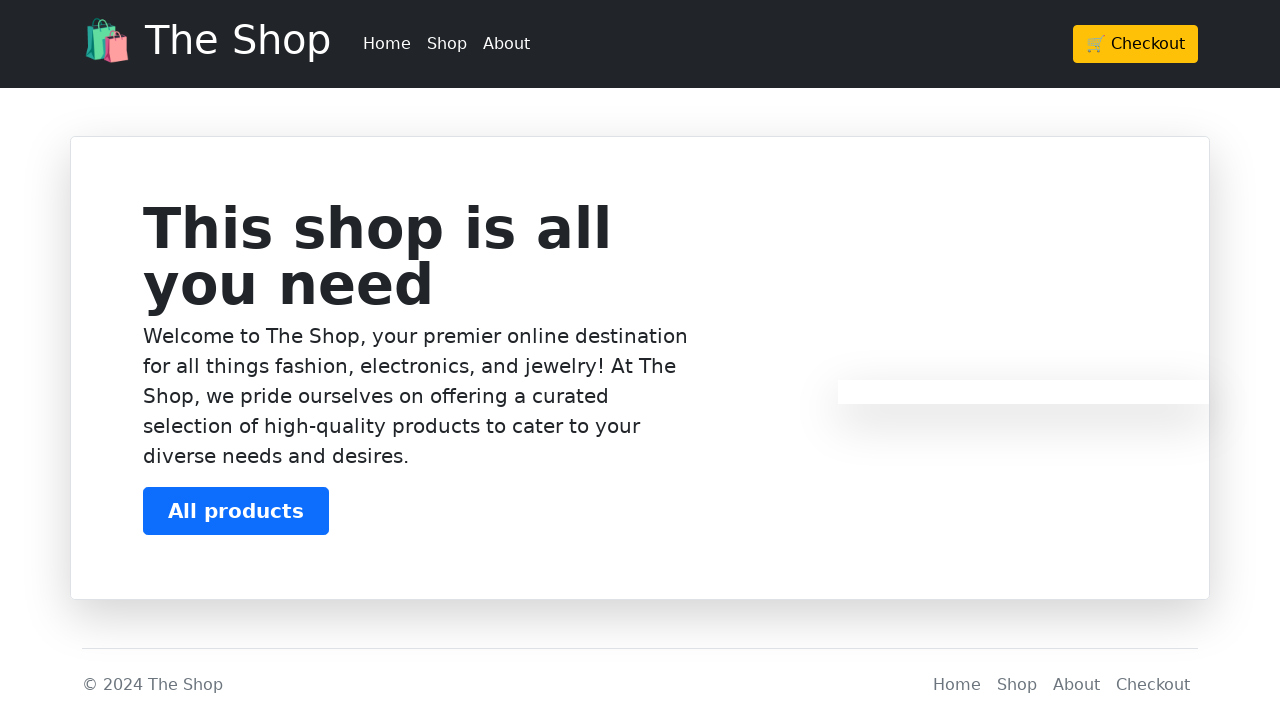

Located Shop navigation link in header
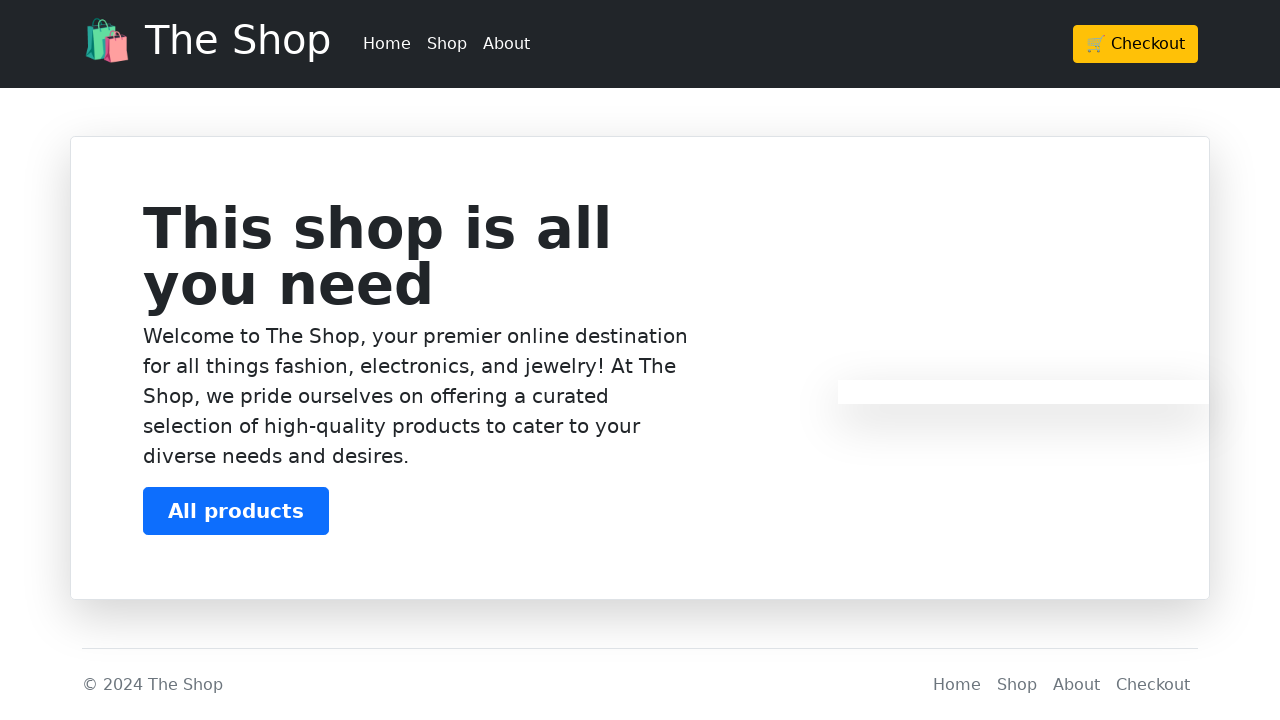

Clicked Shop navigation link
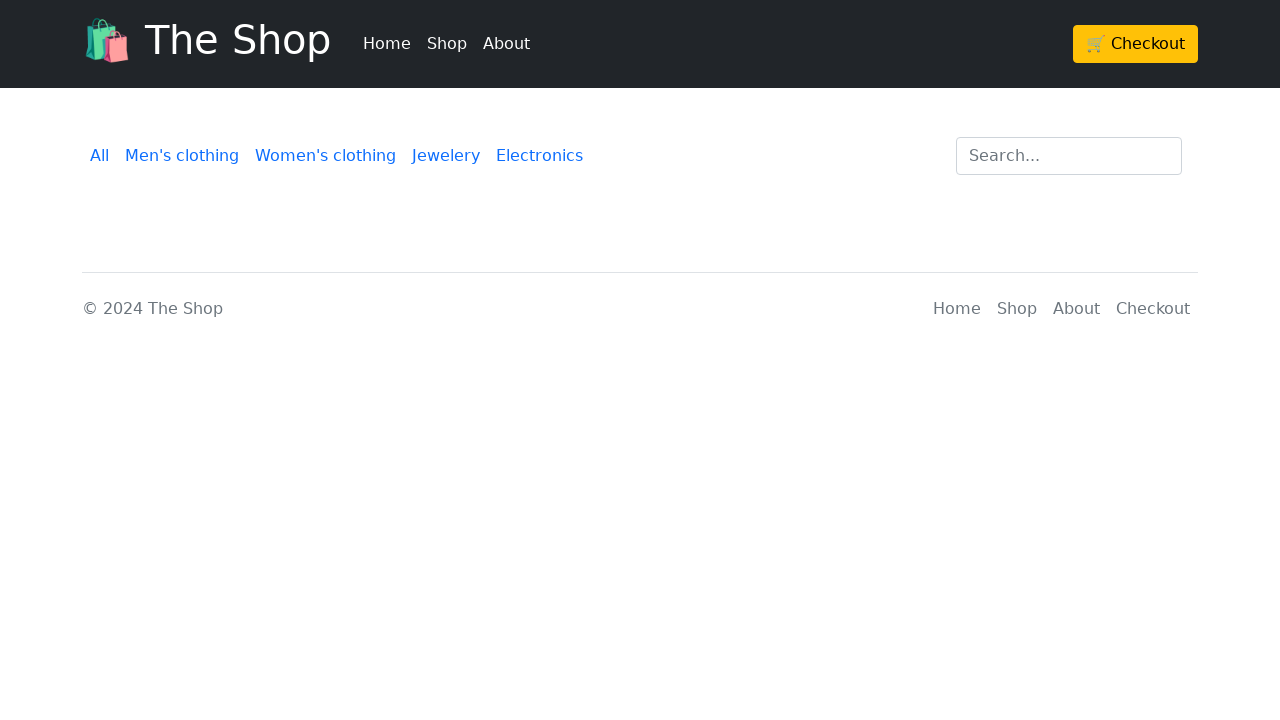

Verified navigation to Shop page URL (/products)
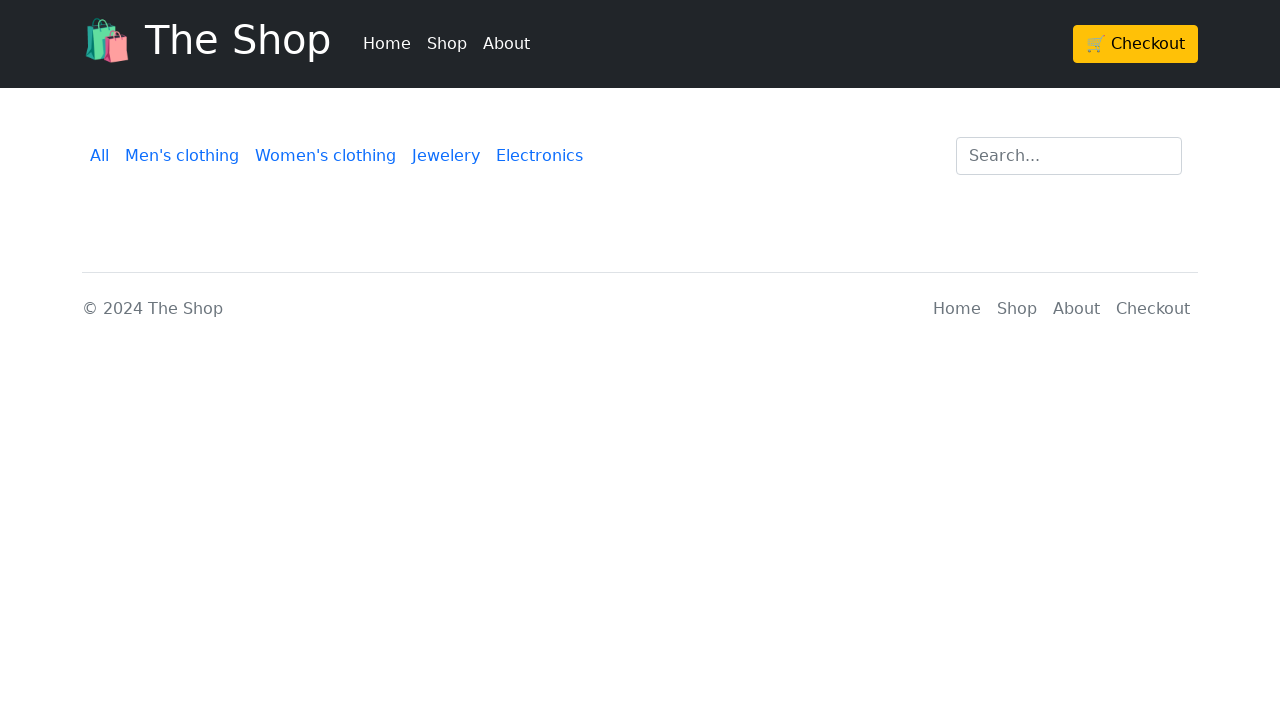

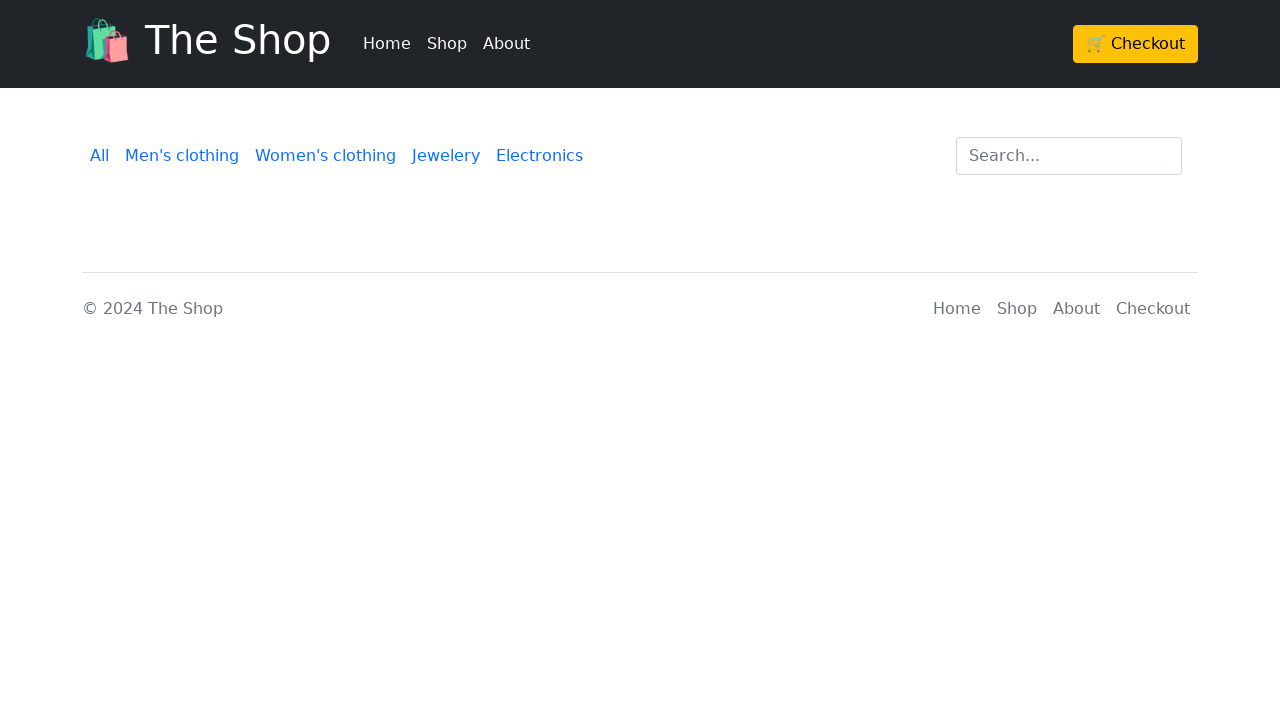